Tests clicking a button that triggers a console log message

Starting URL: https://www.selenium.dev/selenium/web/bidi/logEntryAdded.html

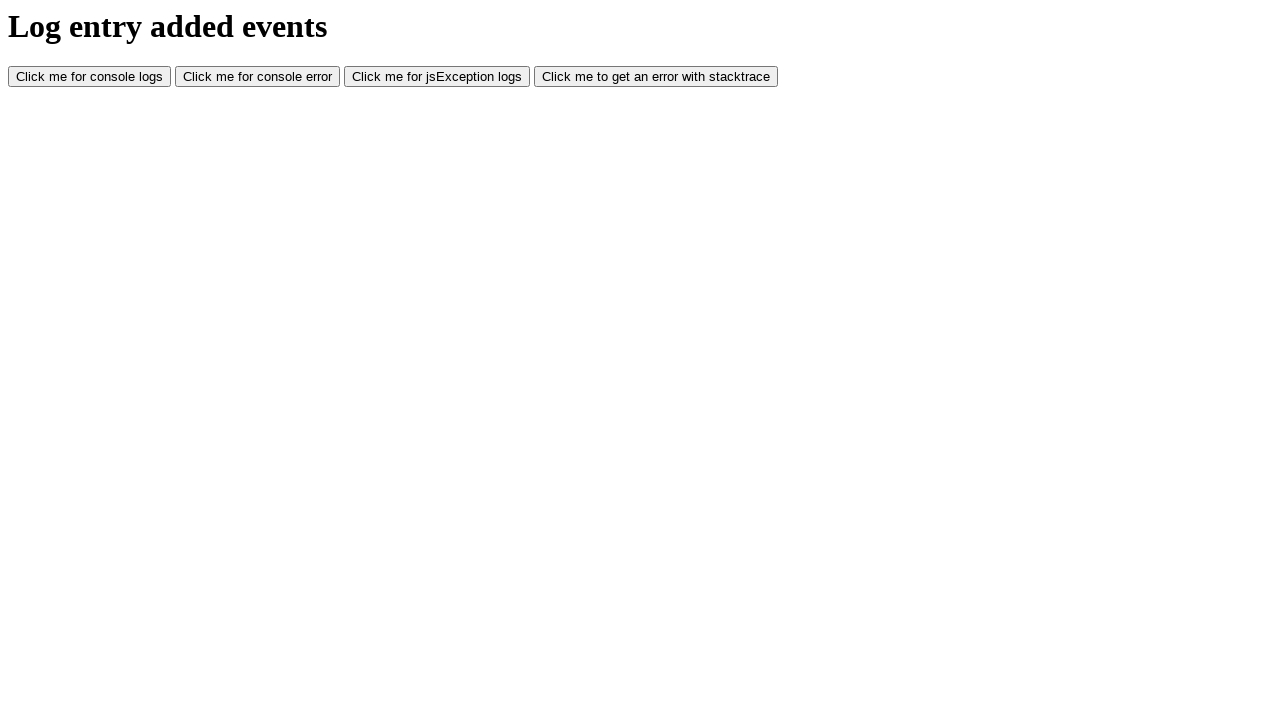

Clicked the console log button at (90, 77) on #consoleLog
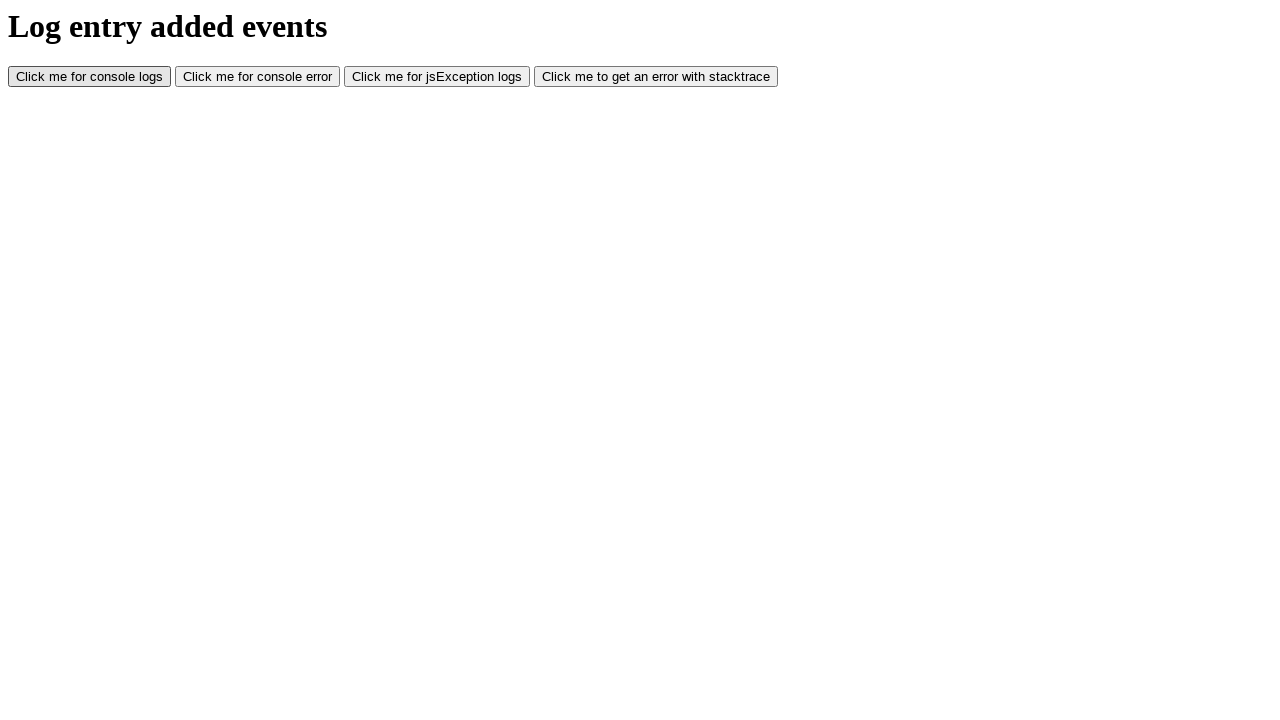

Waited 500ms for action to complete
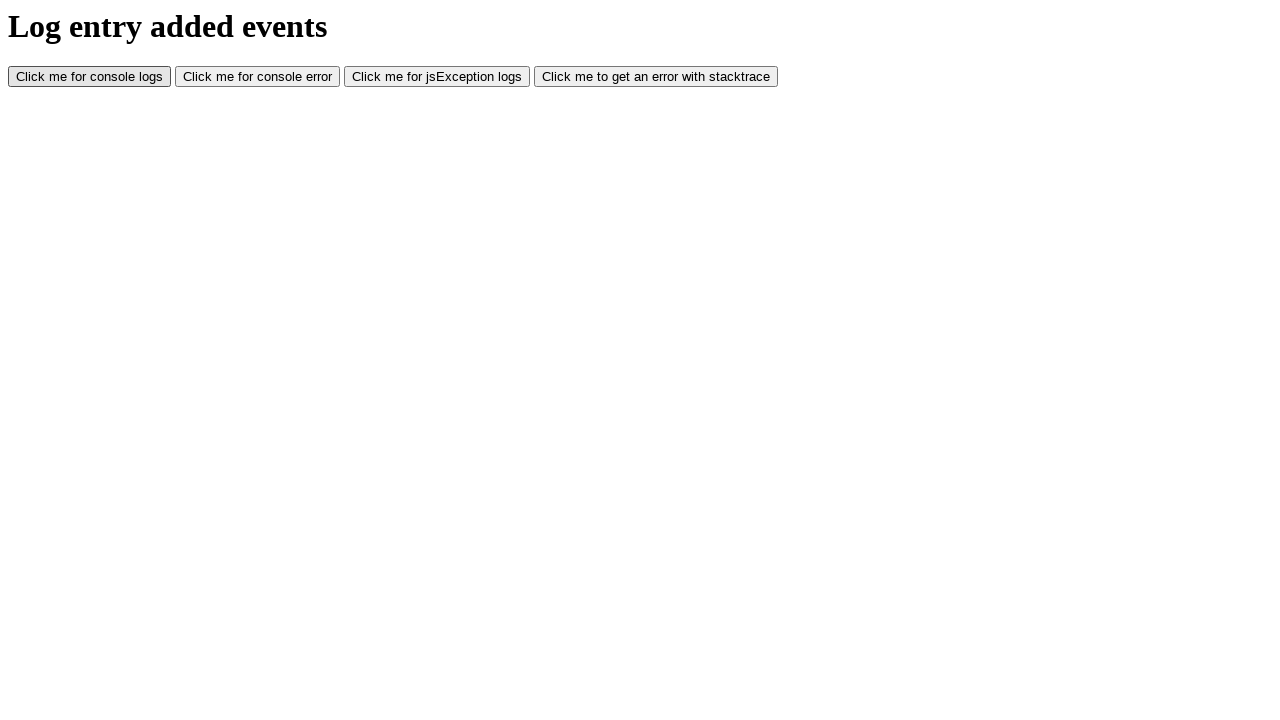

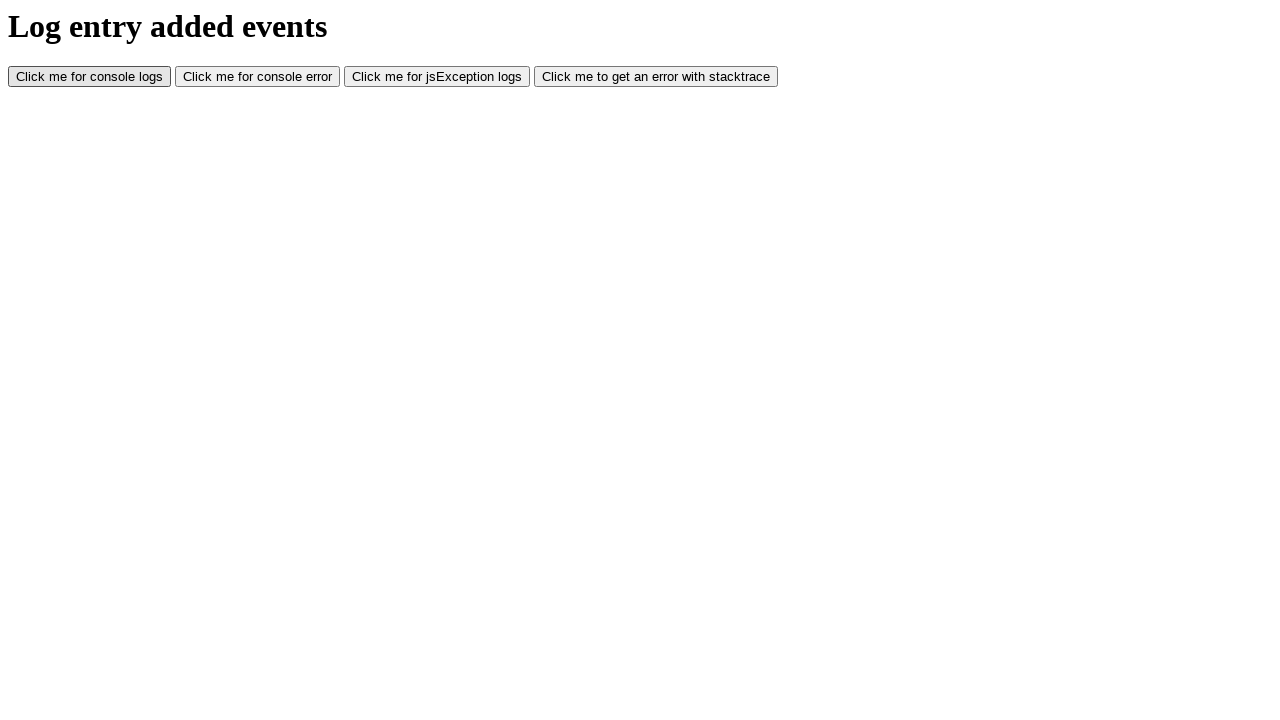